Tests drag and drop functionality by dragging an element and dropping it onto a target area.

Starting URL: https://jqueryui.com/droppable/

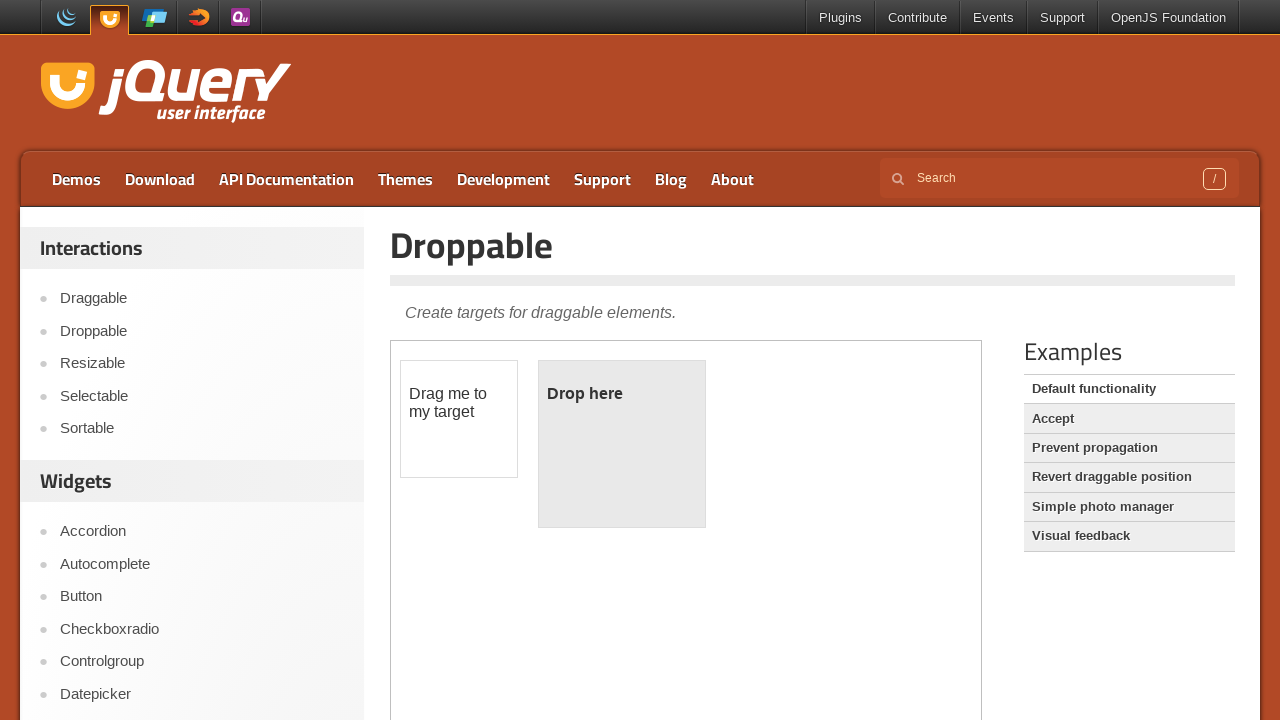

Located and selected the demo iframe
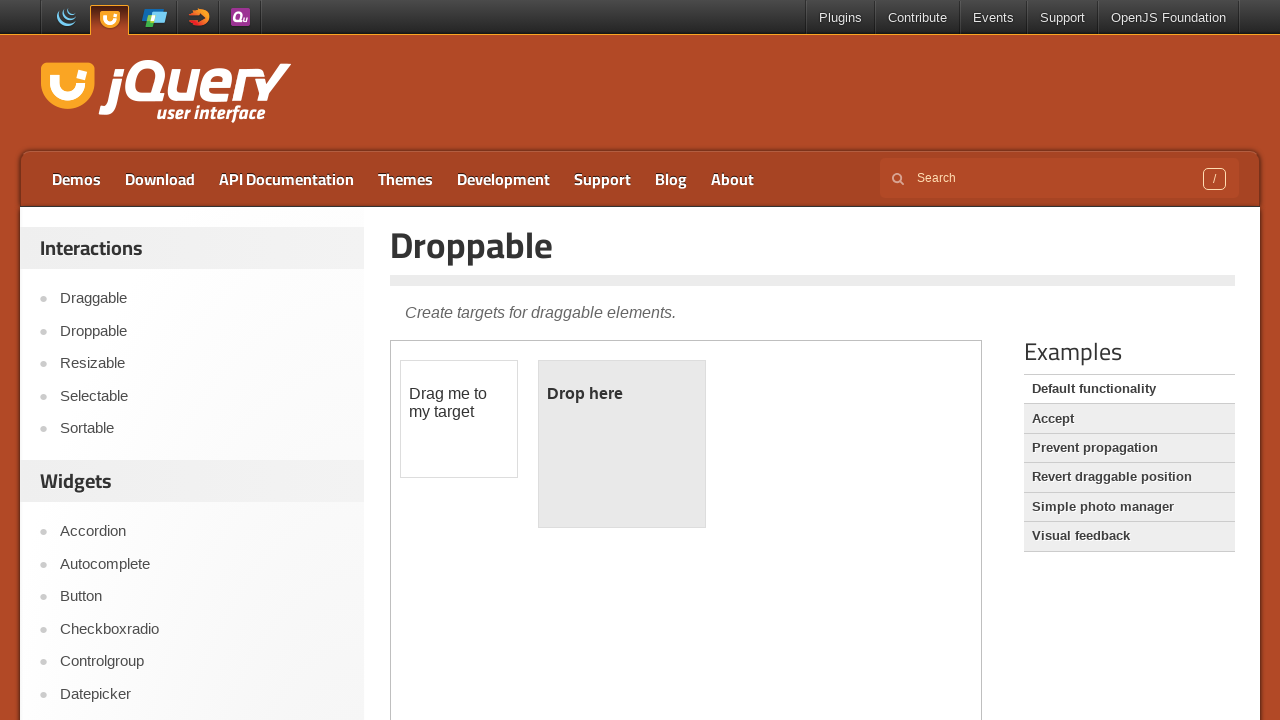

Located the draggable source element
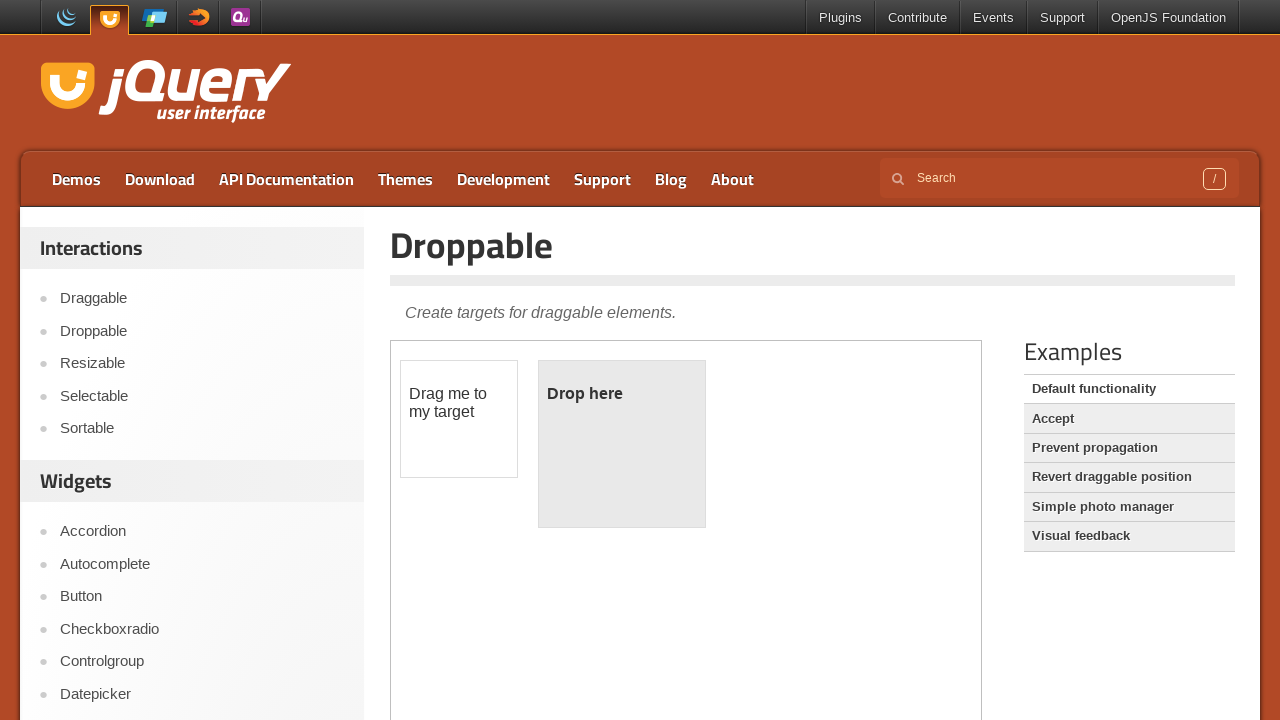

Located the droppable target element
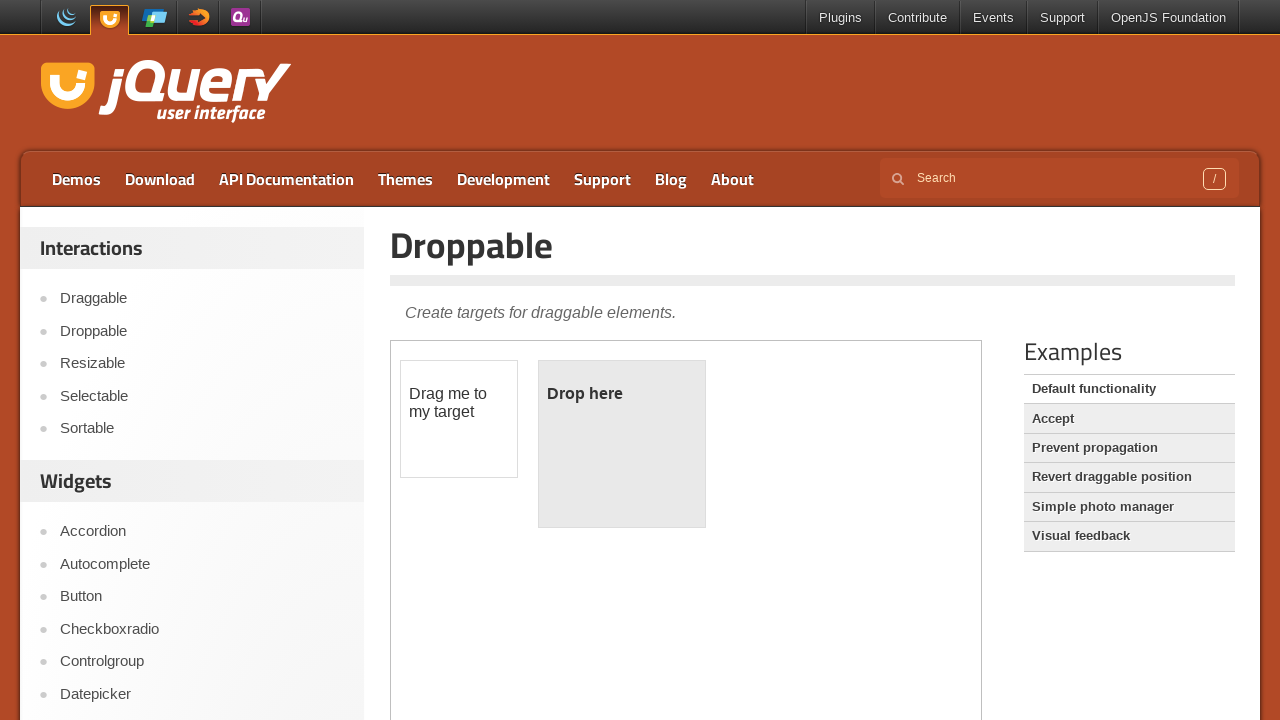

Dragged source element onto target element at (622, 444)
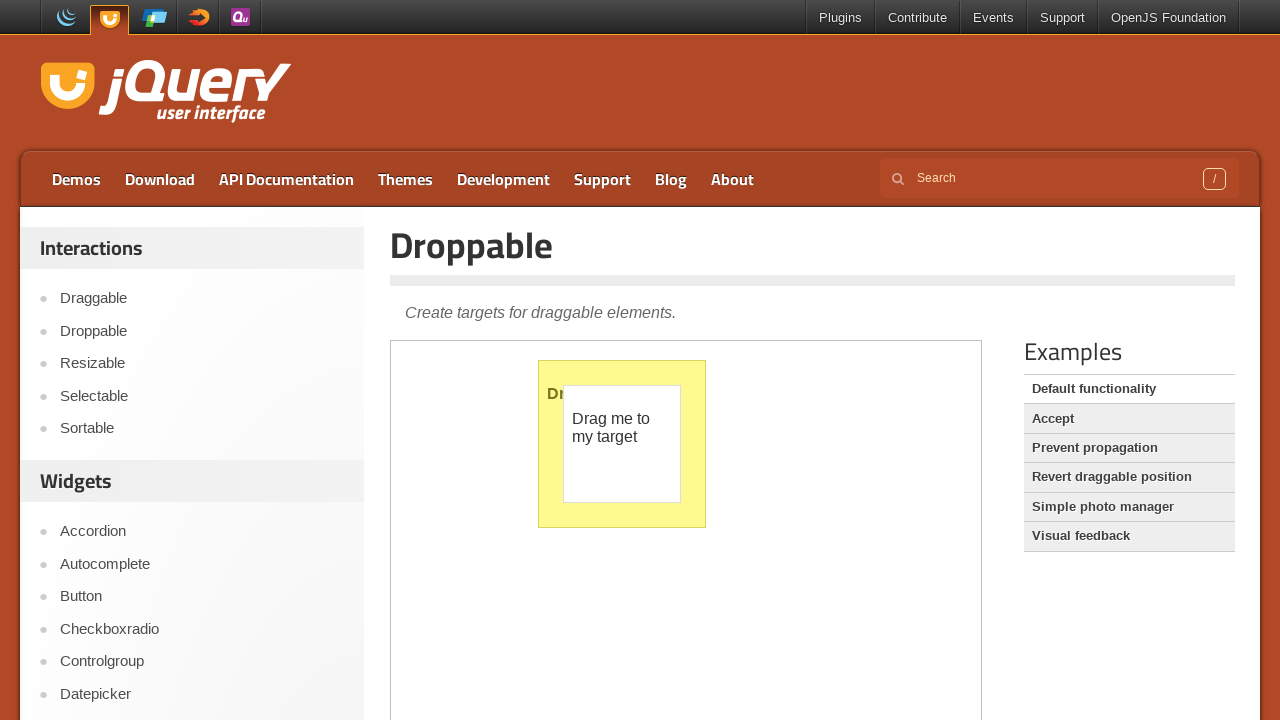

Waited 2 seconds to observe drag and drop result
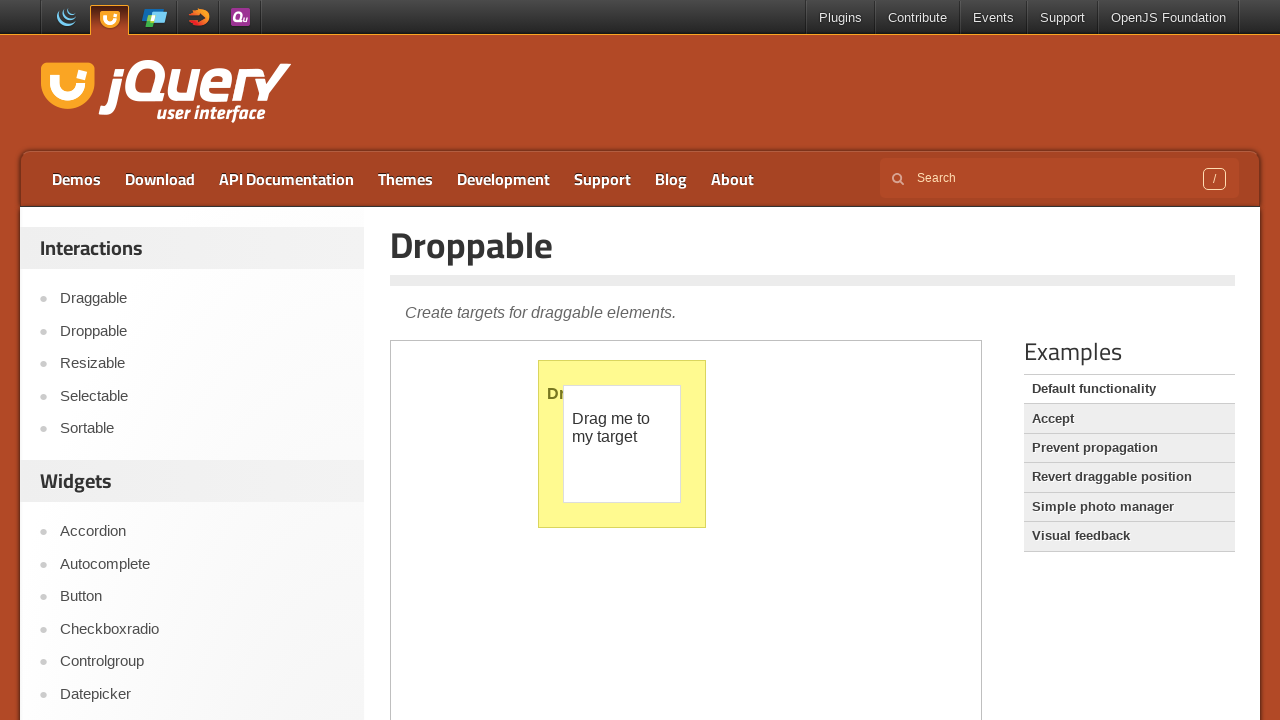

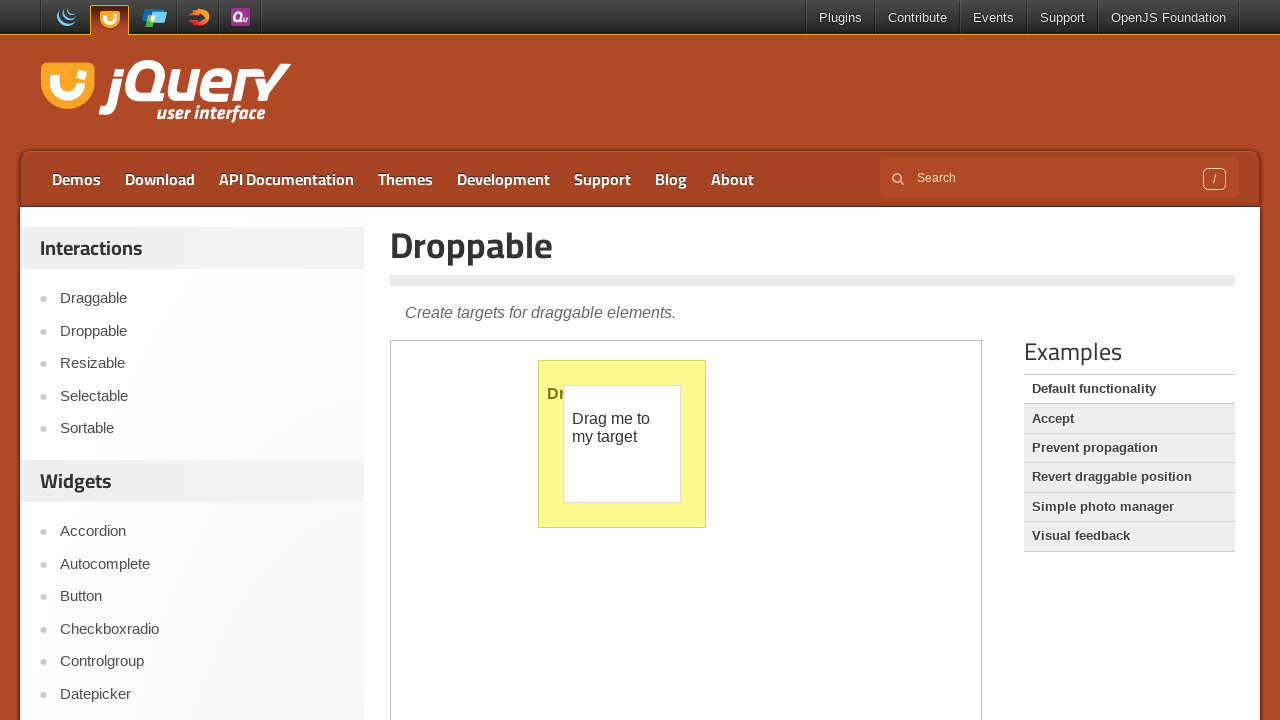